Tests getting alert text by clicking a button and capturing the alert message

Starting URL: http://omayo.blogspot.com

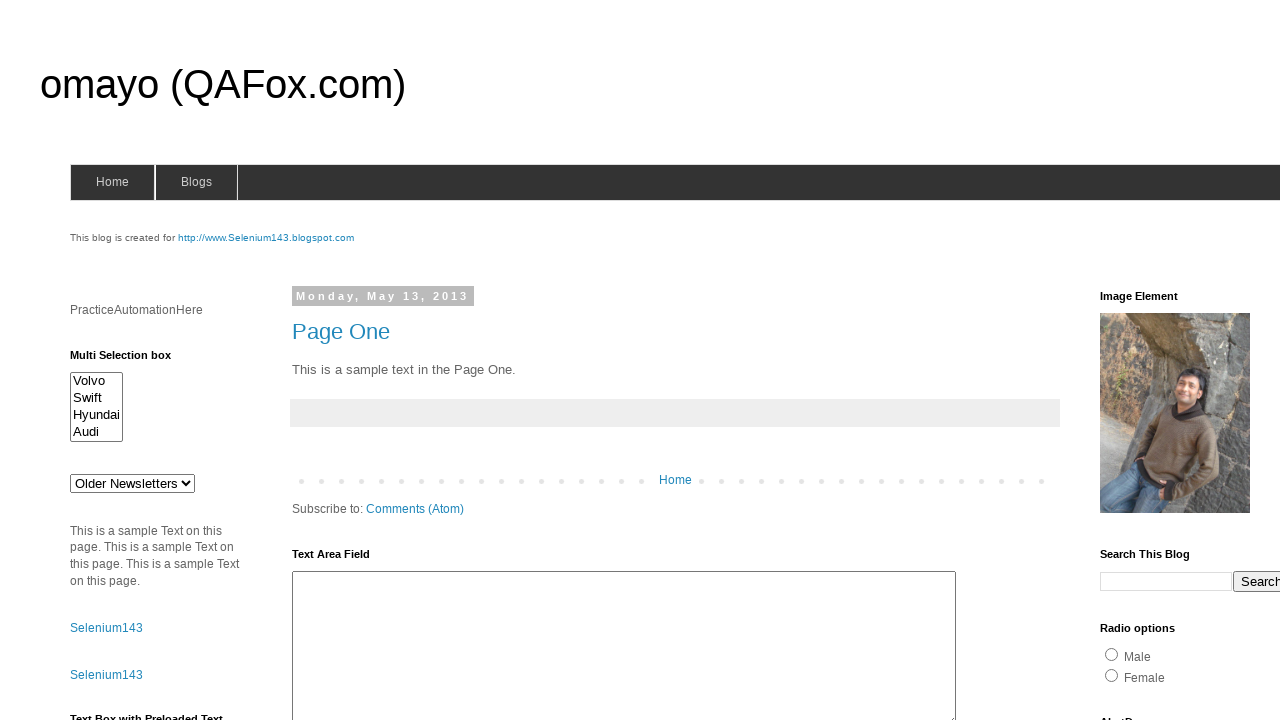

Set up dialog handler to capture and accept alerts
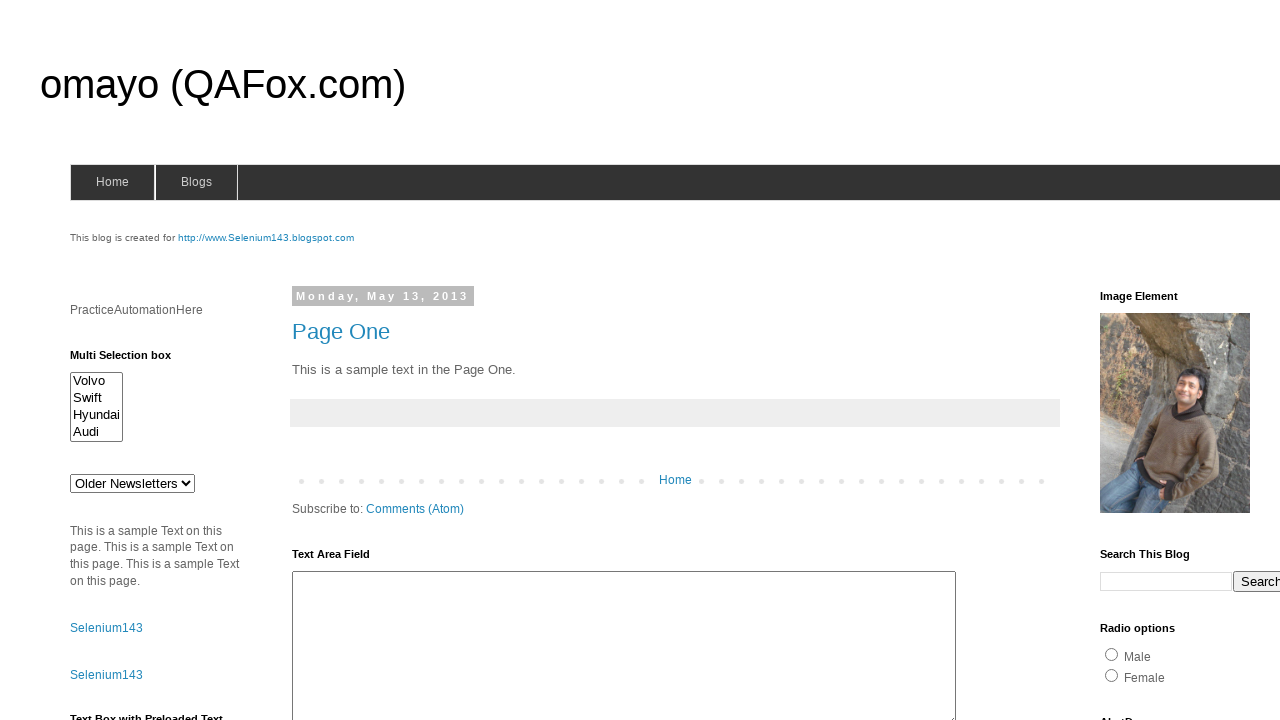

Clicked ClickToGetAlert button to trigger alert at (1154, 361) on #alert1
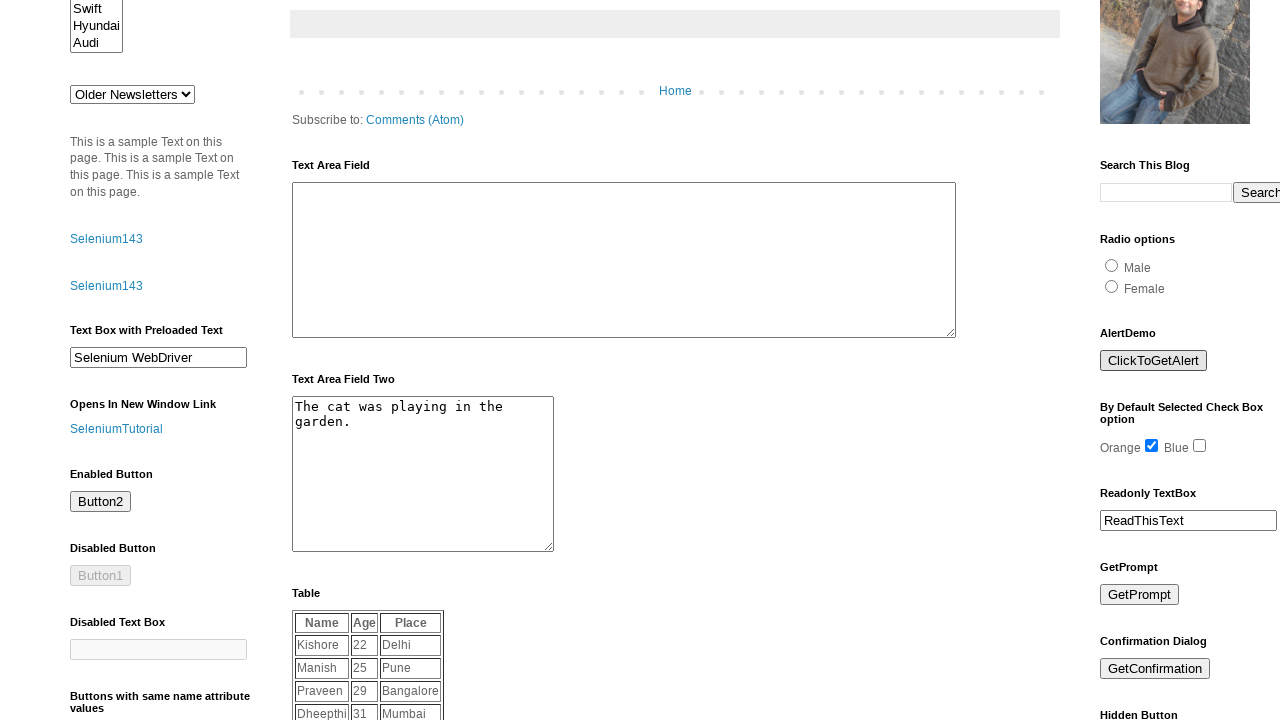

Captured and printed alert text: Hello
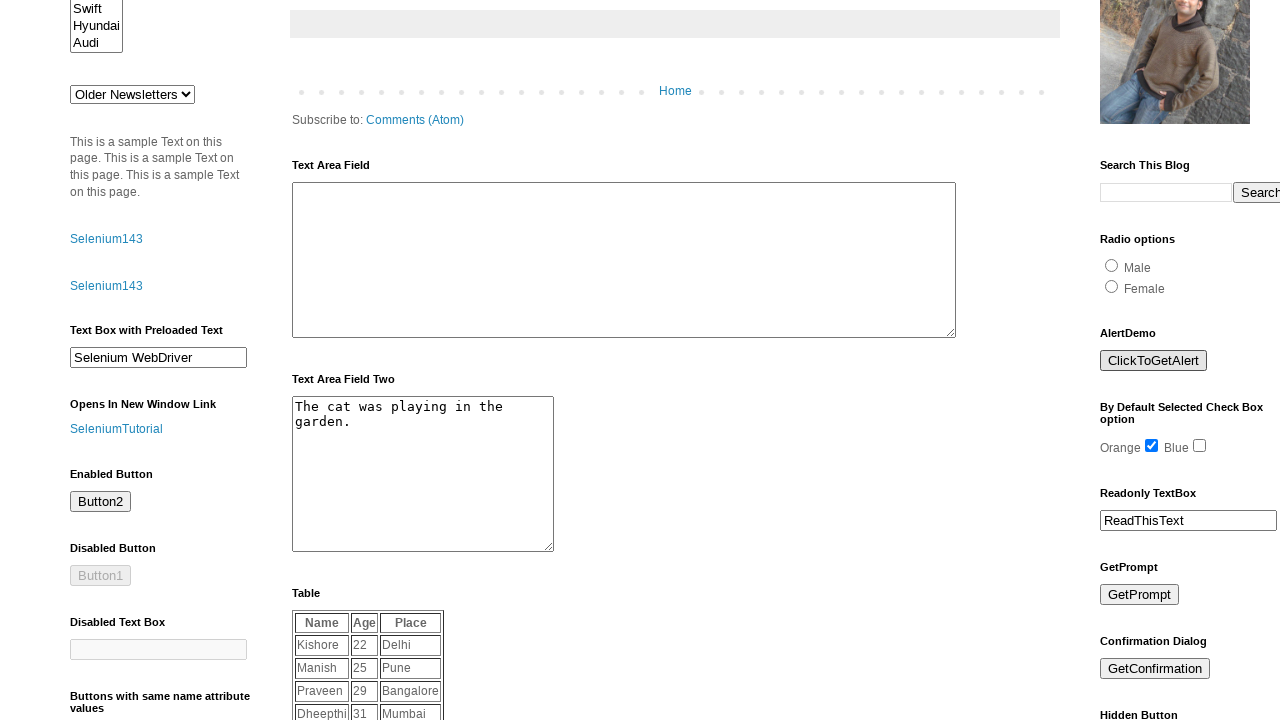

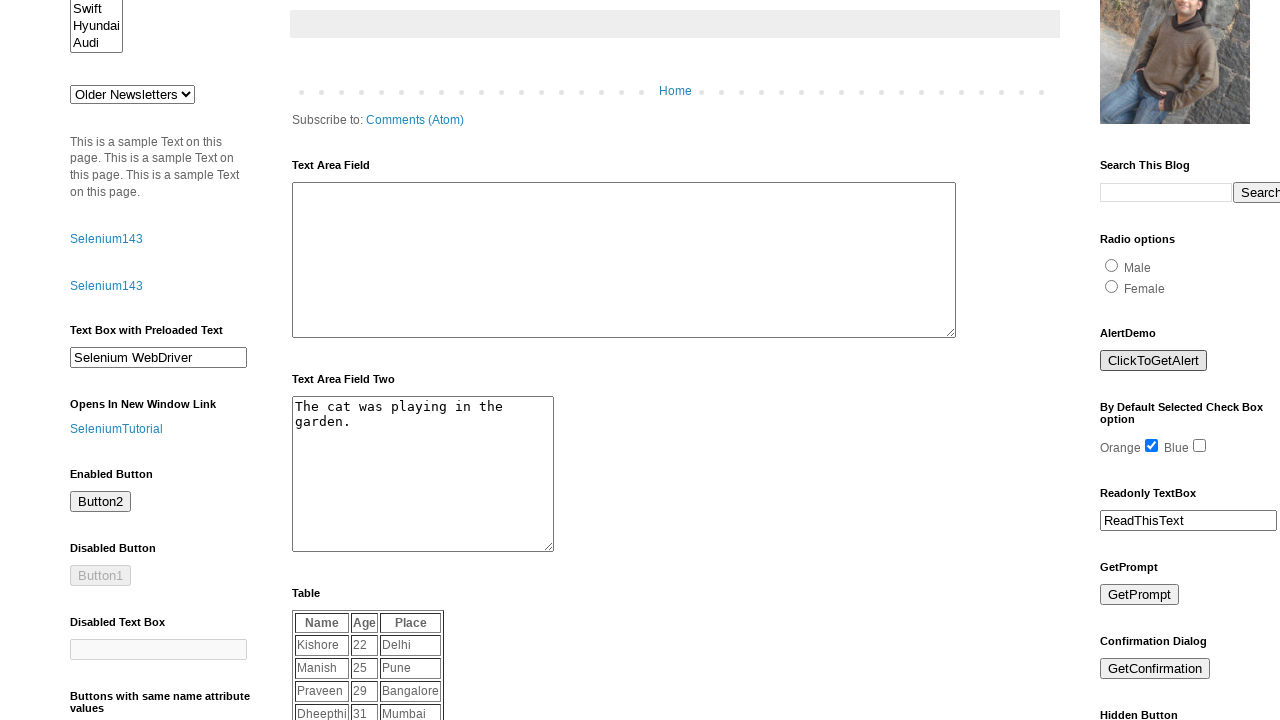